Tests searching for a park by entering a park name and clicking the Search button

Starting URL: https://bcparks.ca/

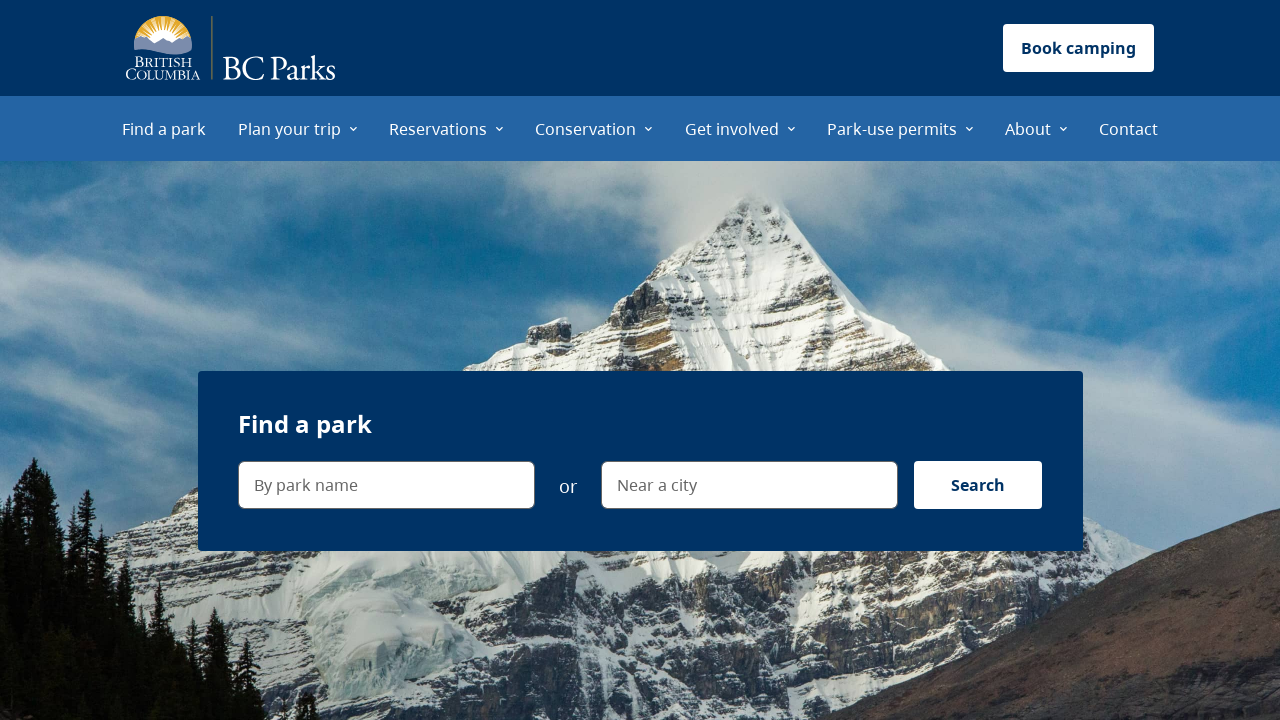

Waited for page to fully load (networkidle state)
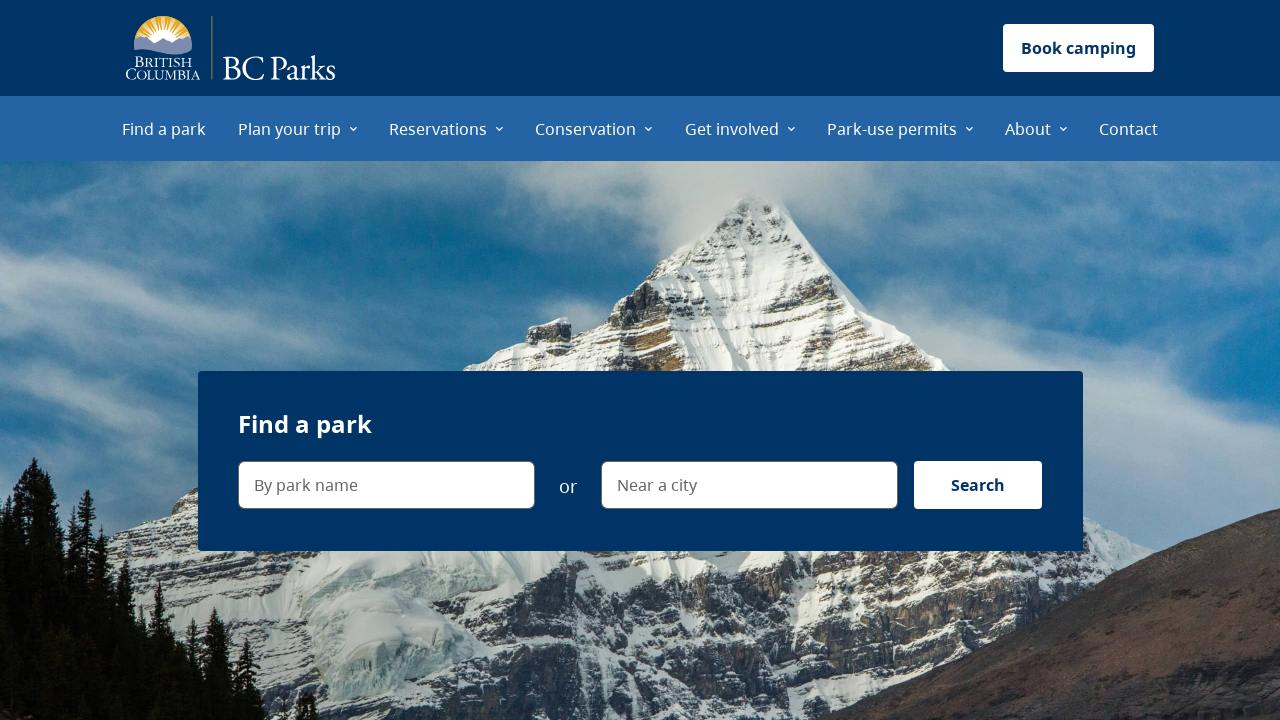

Filled park name search field with 'Garibaldi' on internal:label="By park name"i
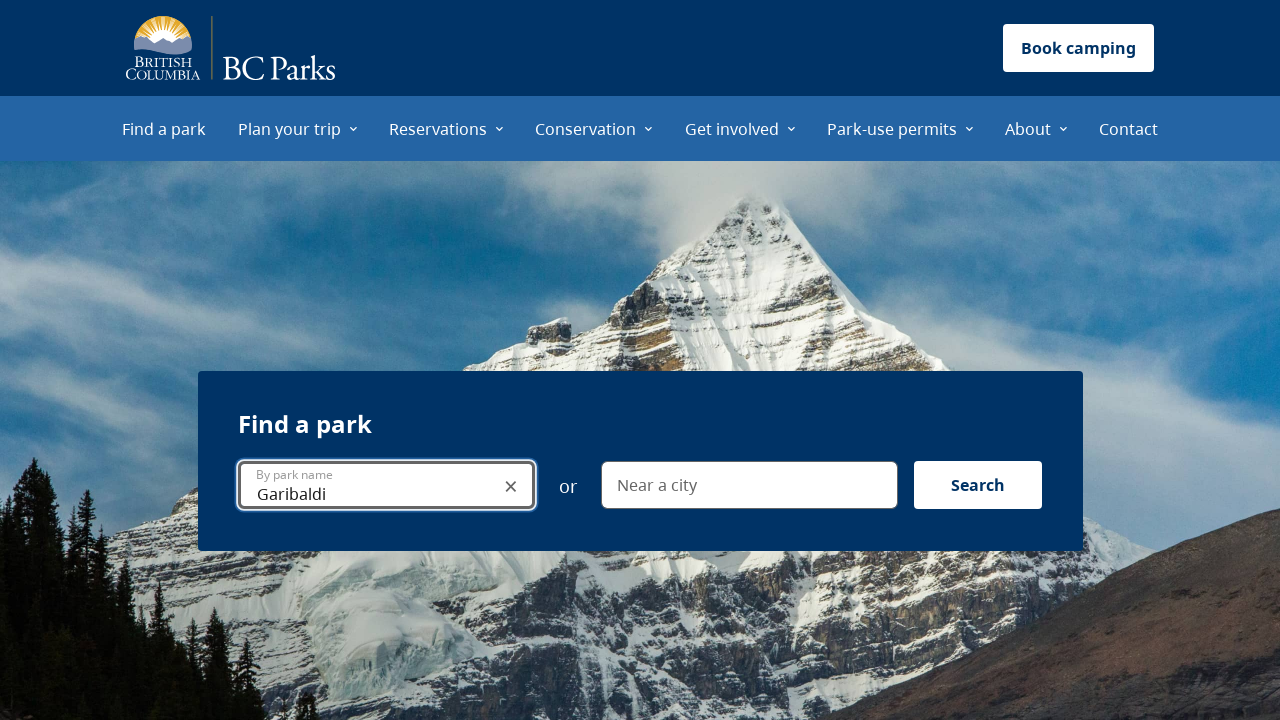

Clicked Search button to search for park at (978, 485) on internal:role=button[name="Search"i]
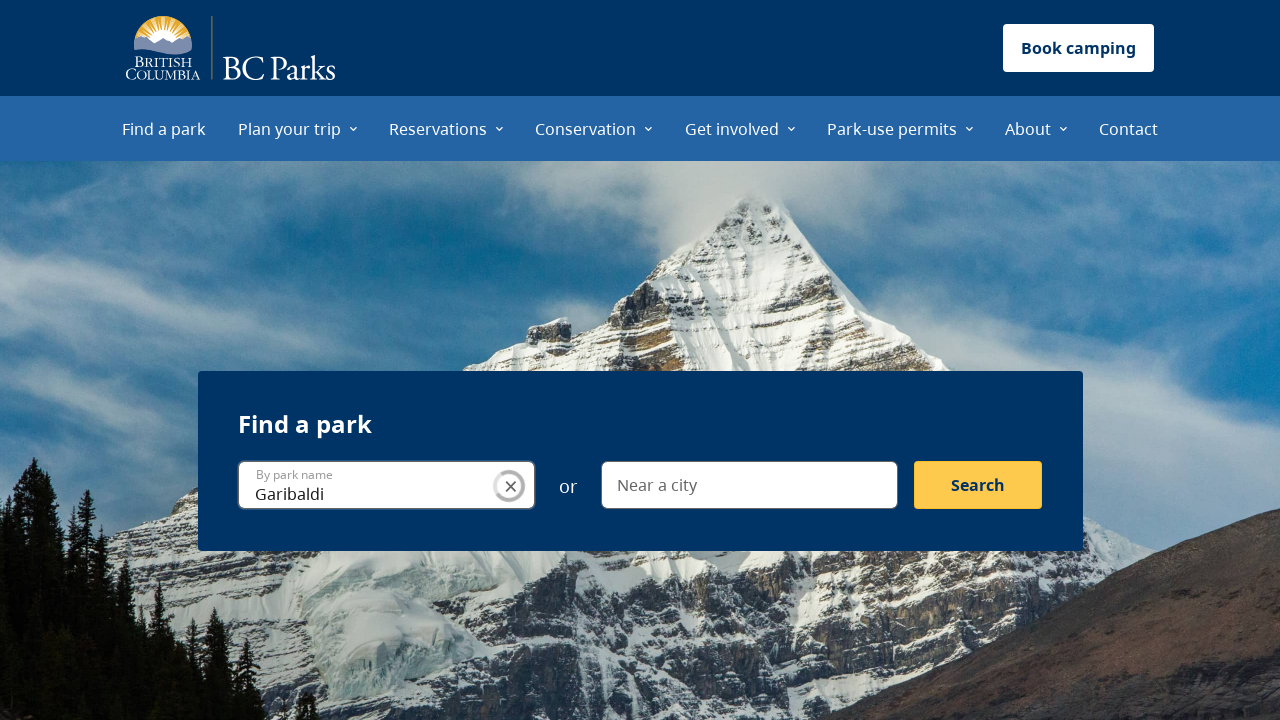

Verified navigation to Find a park results page with Garibaldi search query
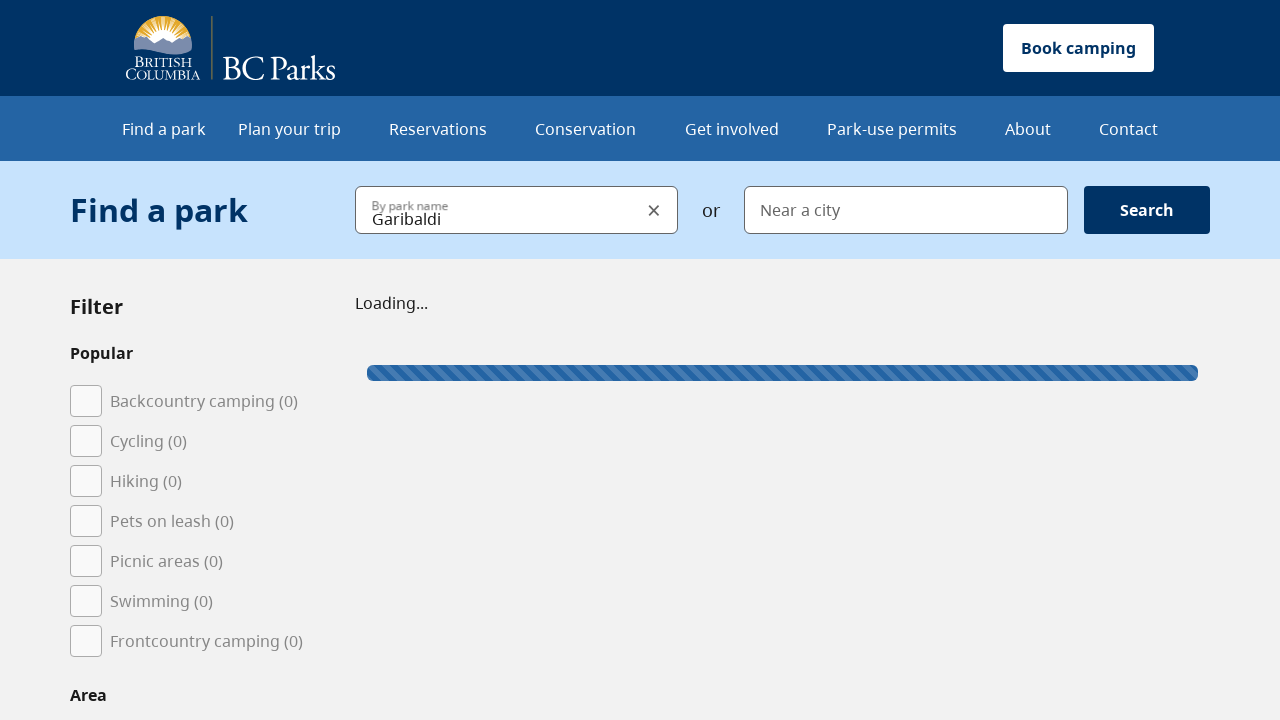

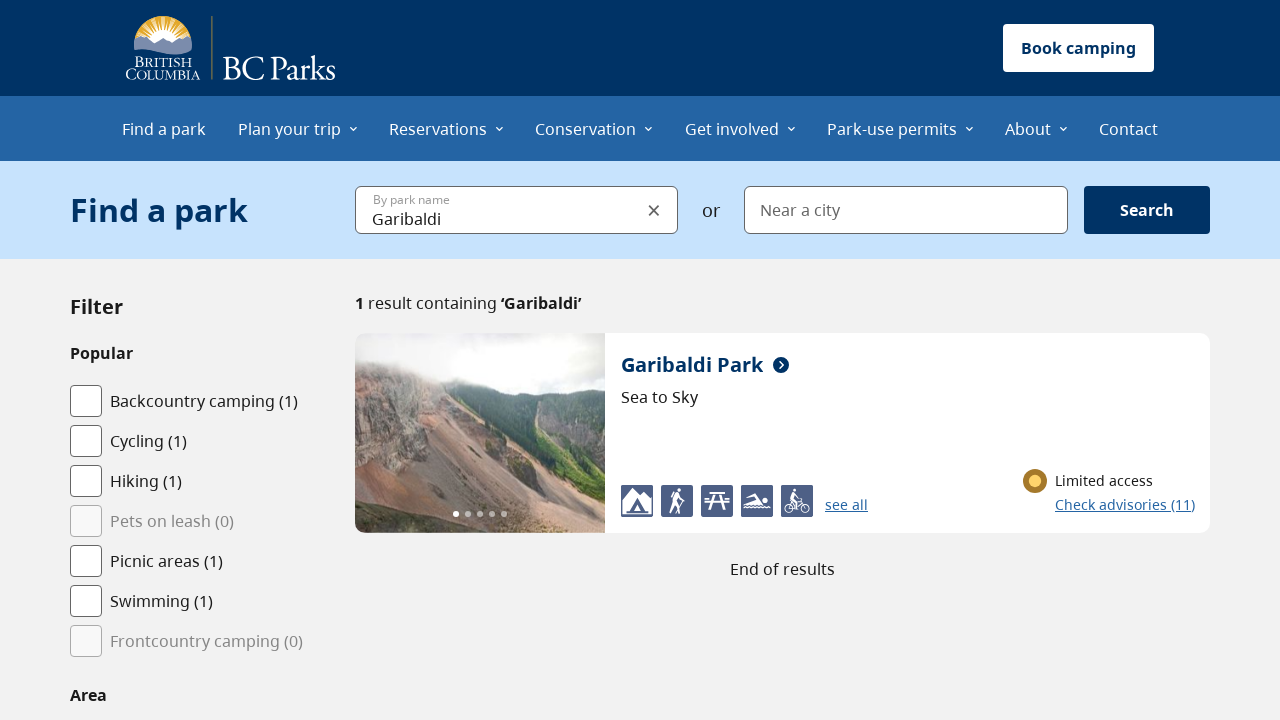